Tests navigation from homepage to Elements section and then selecting the Text Box option from the menu.

Starting URL: https://demoqa.com/

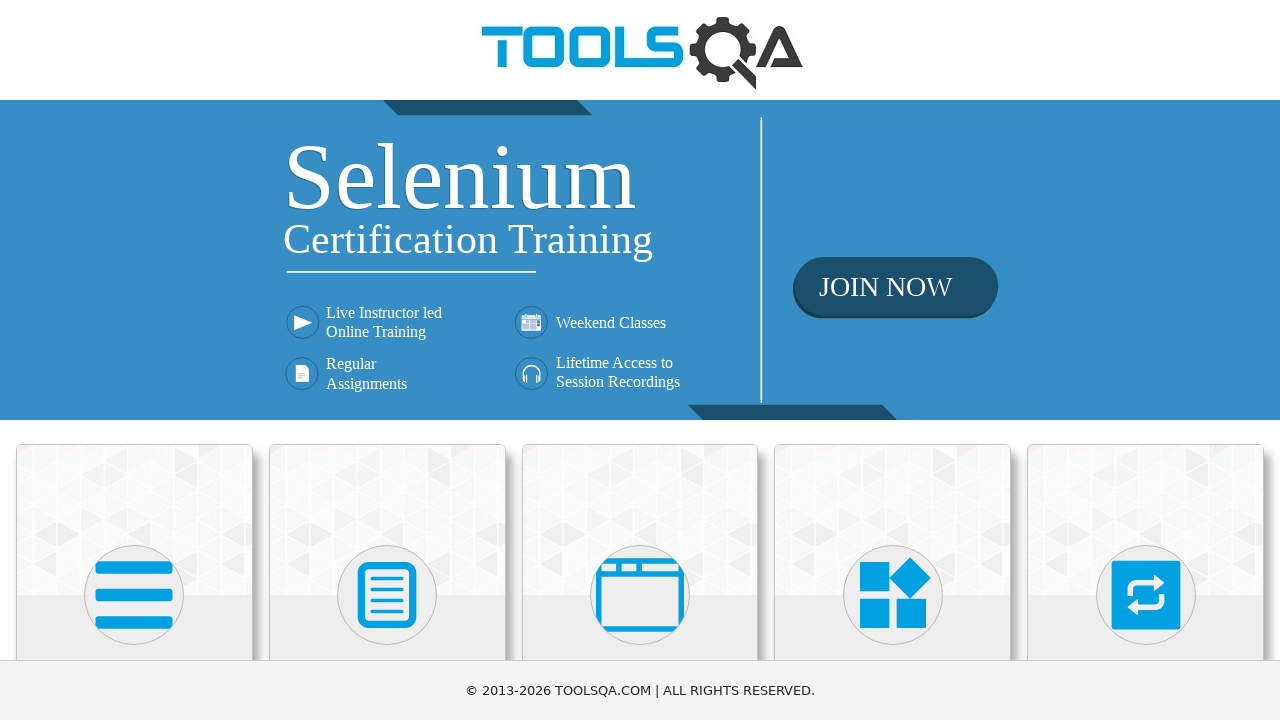

Clicked on the first card (Elements) from homepage at (134, 360) on xpath=(//h5)[1]
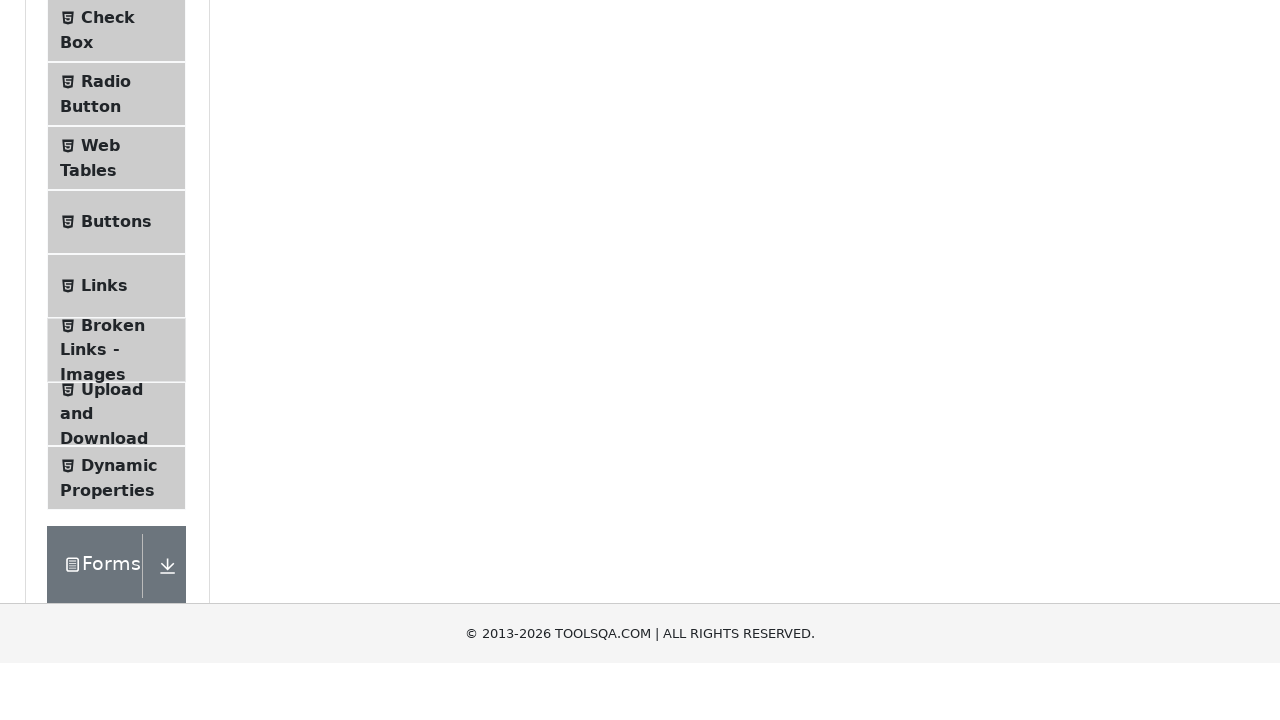

Navigated to Elements section page
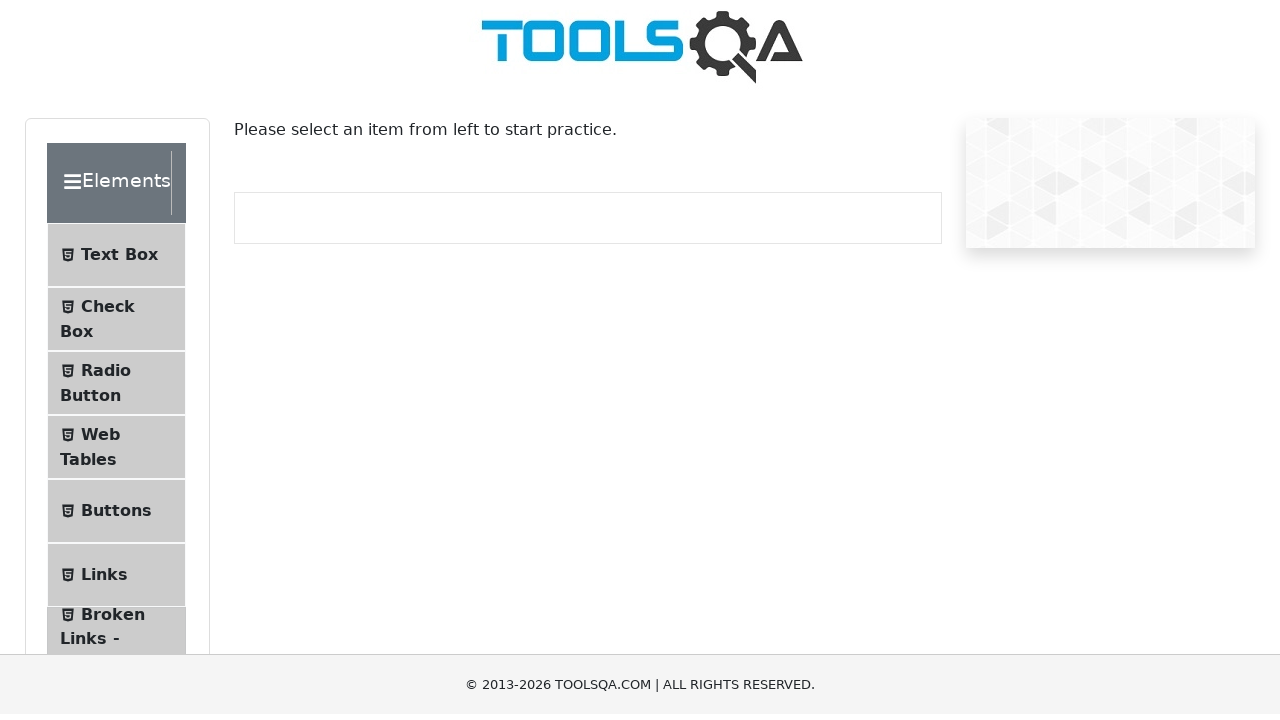

Clicked on Text Box option from the Elements menu at (119, 261) on xpath=//span[text()='Text Box']
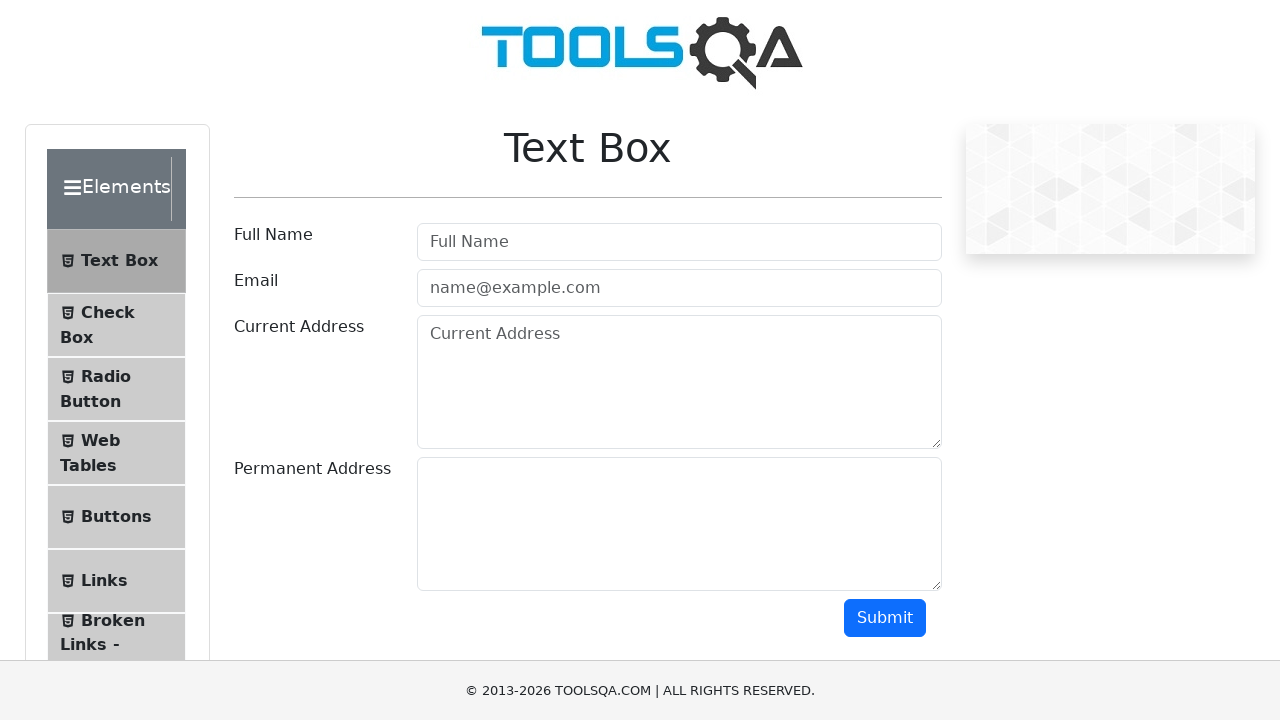

Text Box page loaded and heading appeared
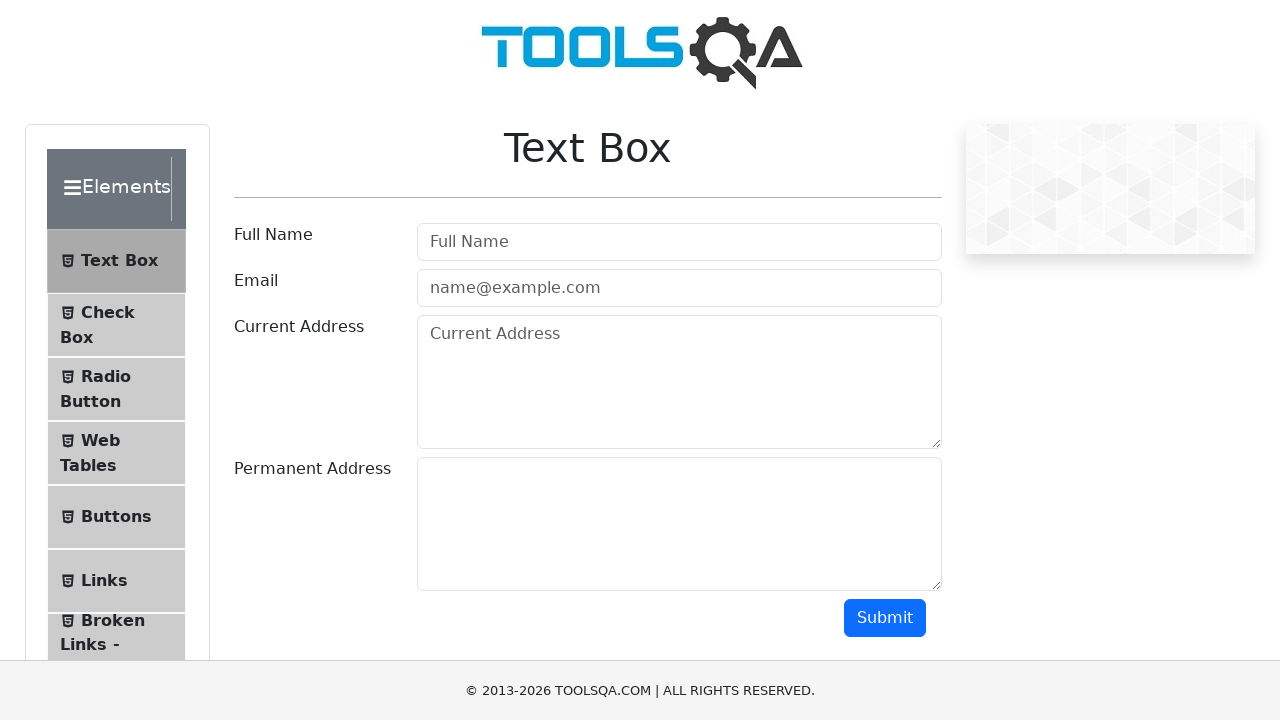

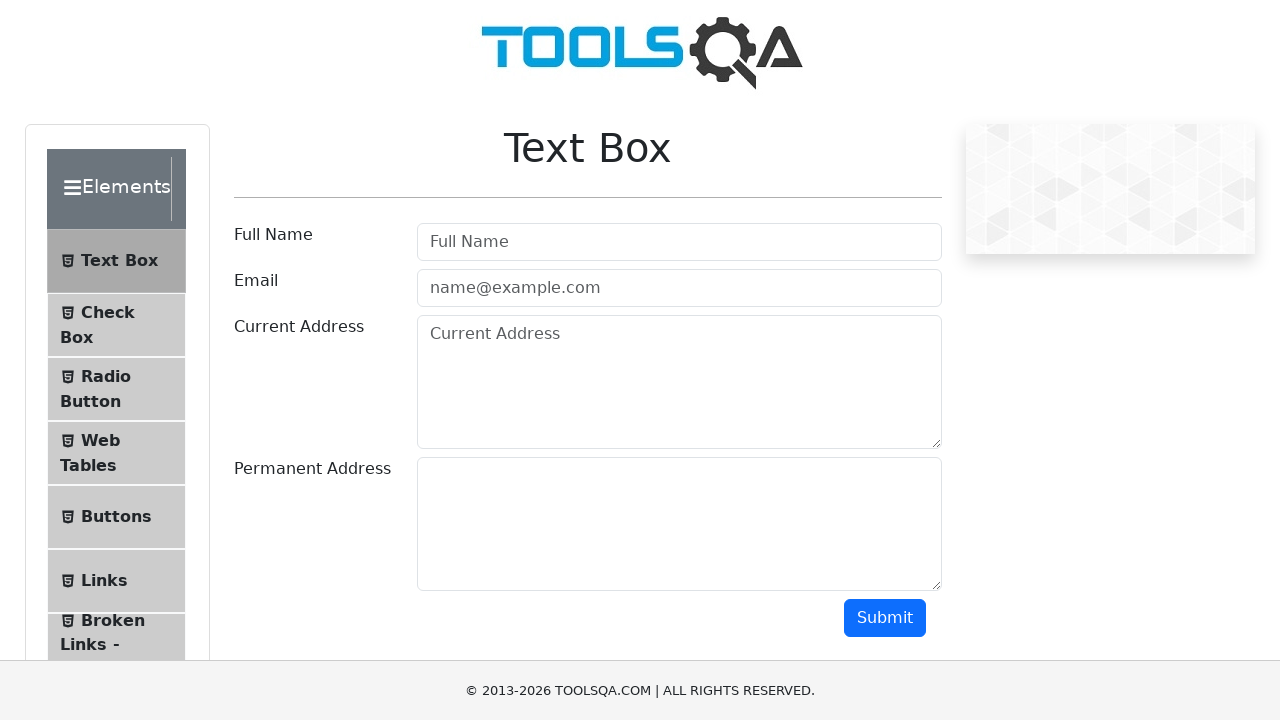